Tests adding and removing elements by clicking the add button 10 times and then removing all added elements by clicking on each one

Starting URL: https://the-internet.herokuapp.com/add_remove_elements/

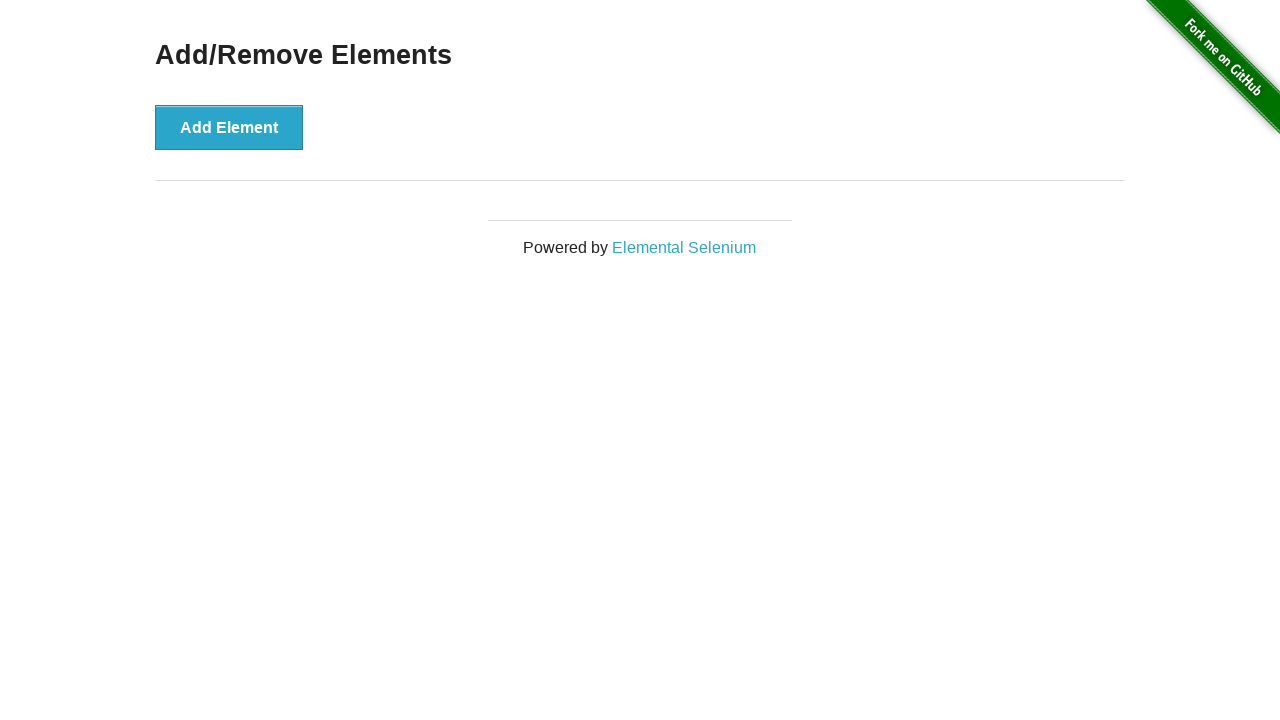

Verified elements container is initially empty
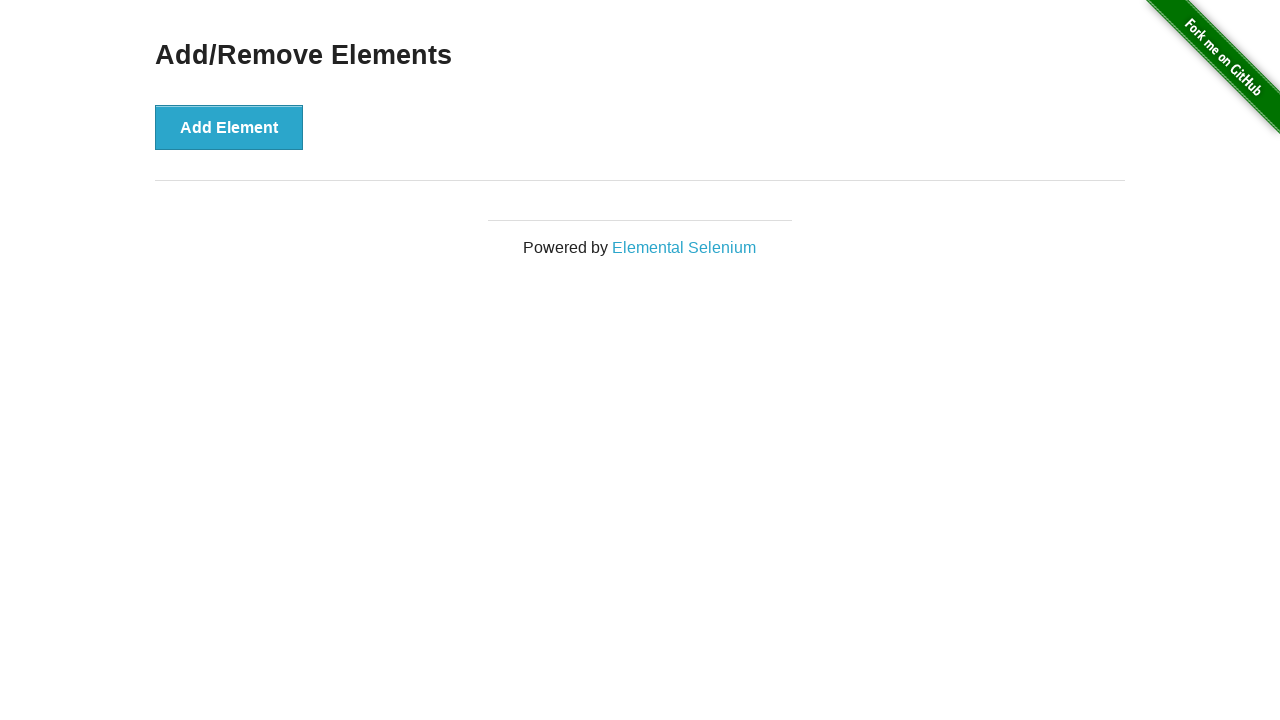

Clicked add element button (iteration 1/10) at (229, 127) on xpath=//button[@onclick='addElement()']
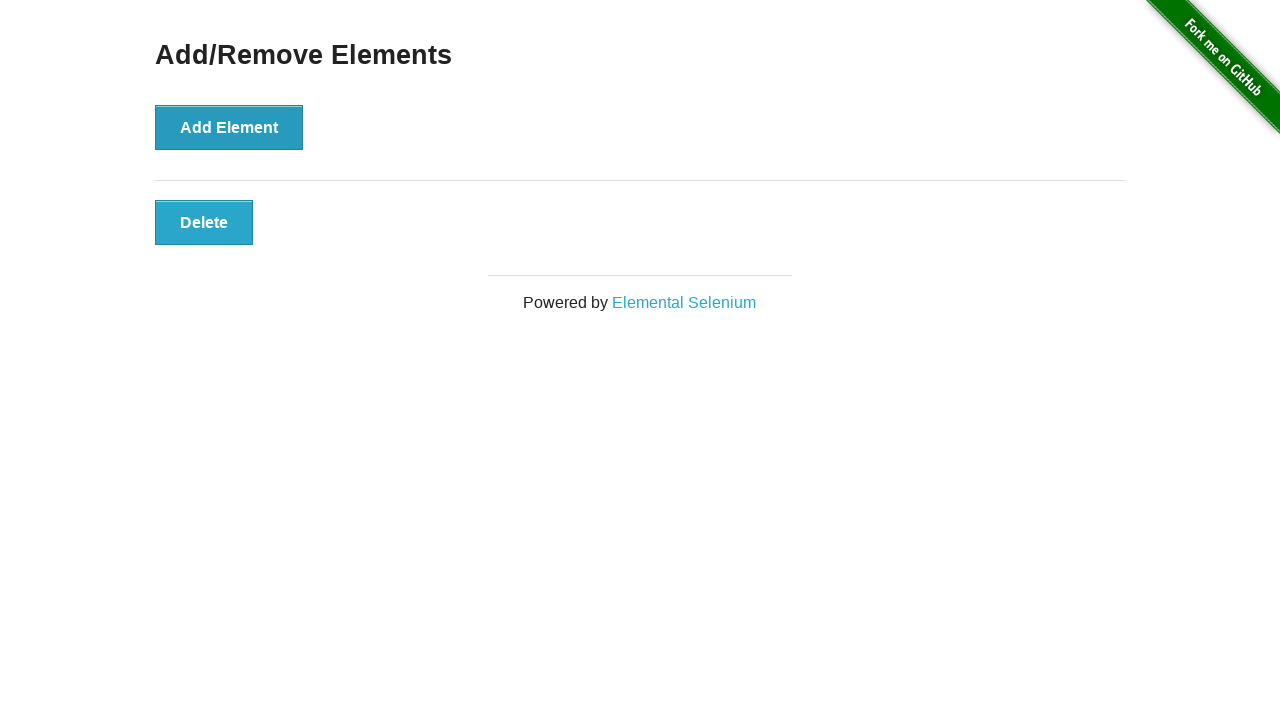

Clicked add element button (iteration 2/10) at (229, 127) on xpath=//button[@onclick='addElement()']
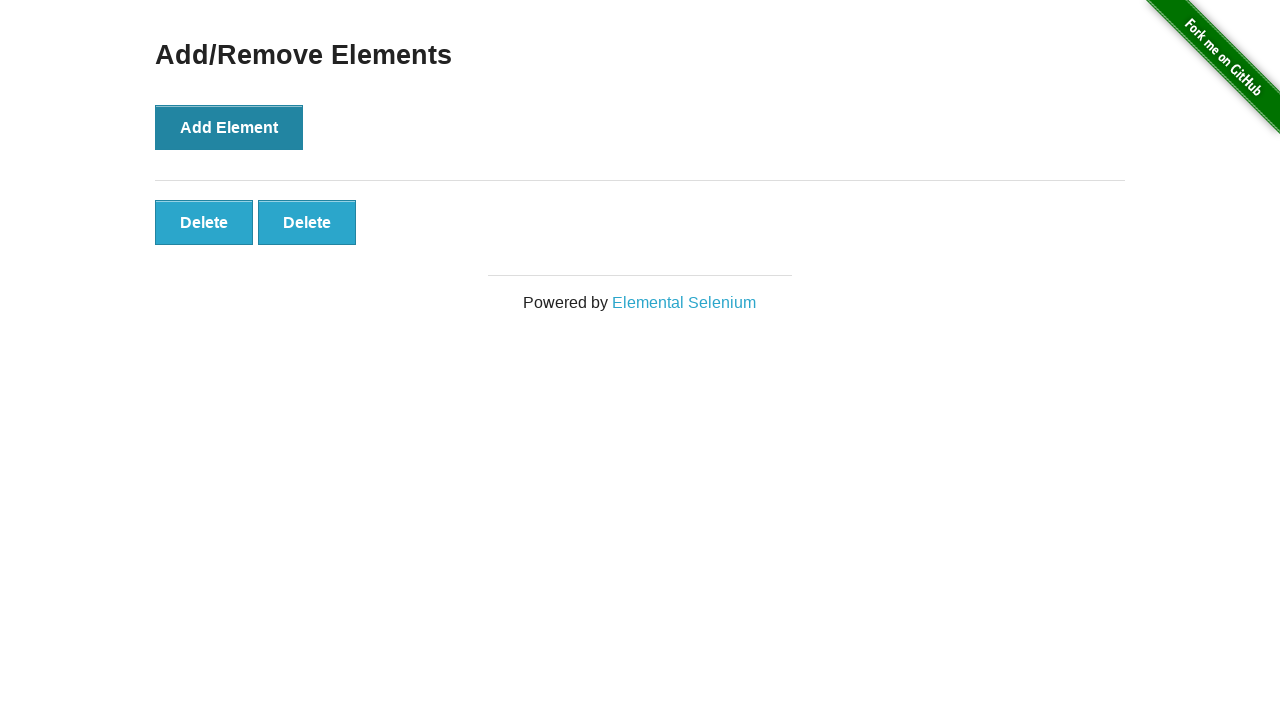

Clicked add element button (iteration 3/10) at (229, 127) on xpath=//button[@onclick='addElement()']
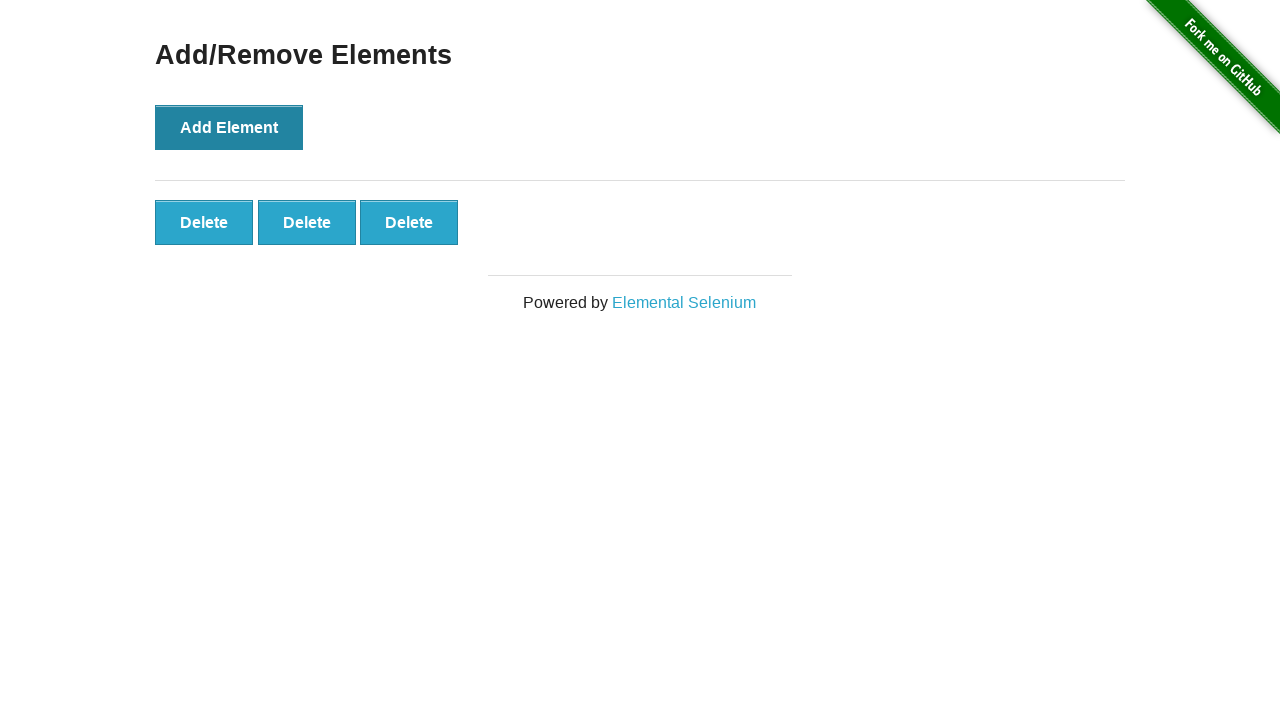

Clicked add element button (iteration 4/10) at (229, 127) on xpath=//button[@onclick='addElement()']
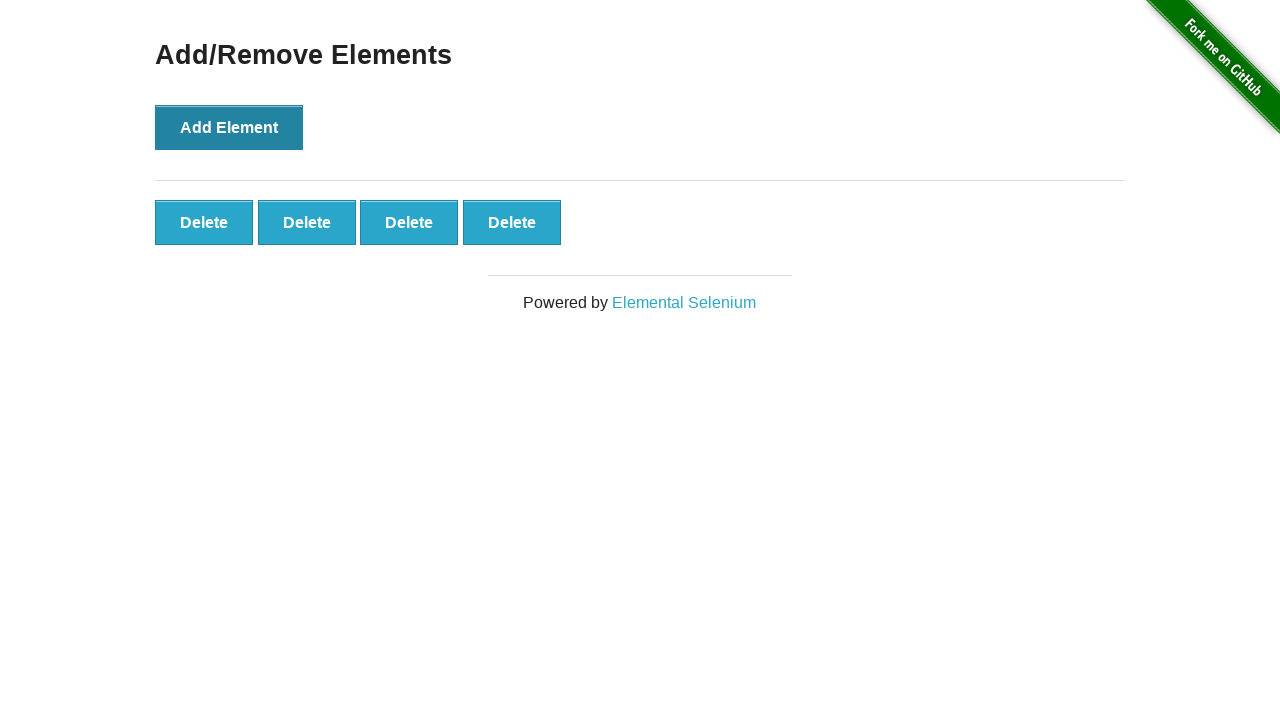

Clicked add element button (iteration 5/10) at (229, 127) on xpath=//button[@onclick='addElement()']
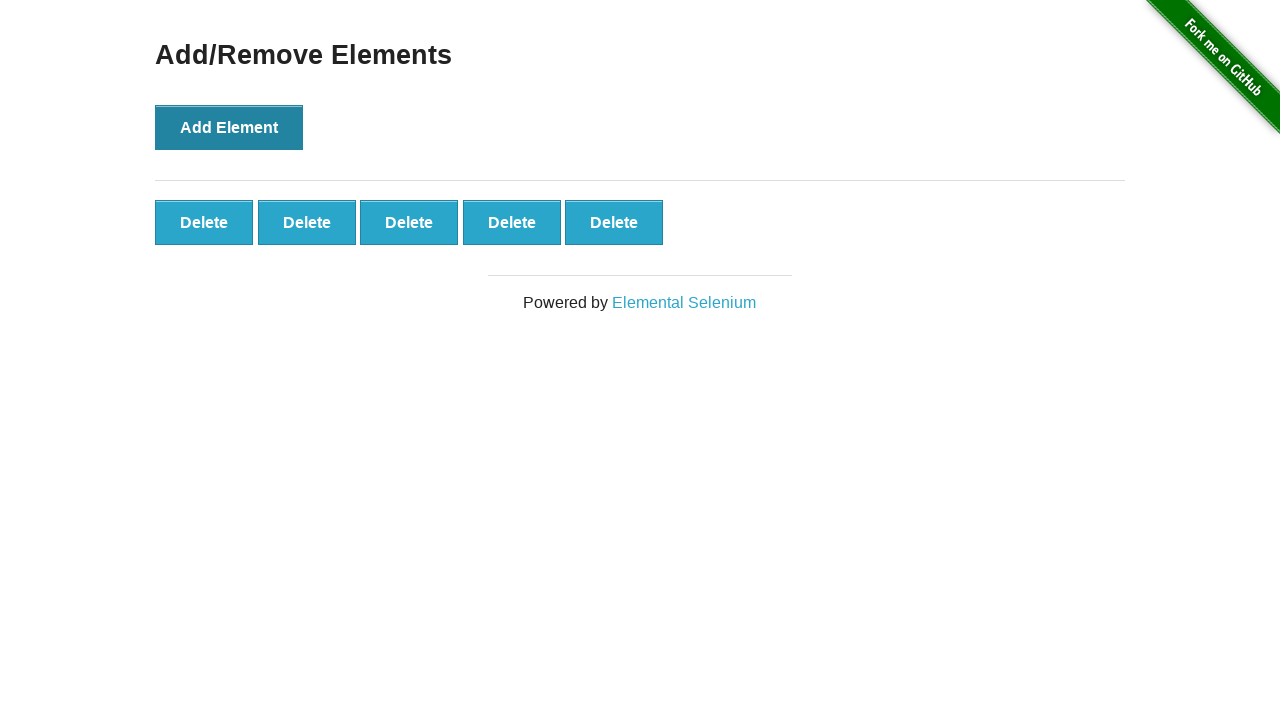

Clicked add element button (iteration 6/10) at (229, 127) on xpath=//button[@onclick='addElement()']
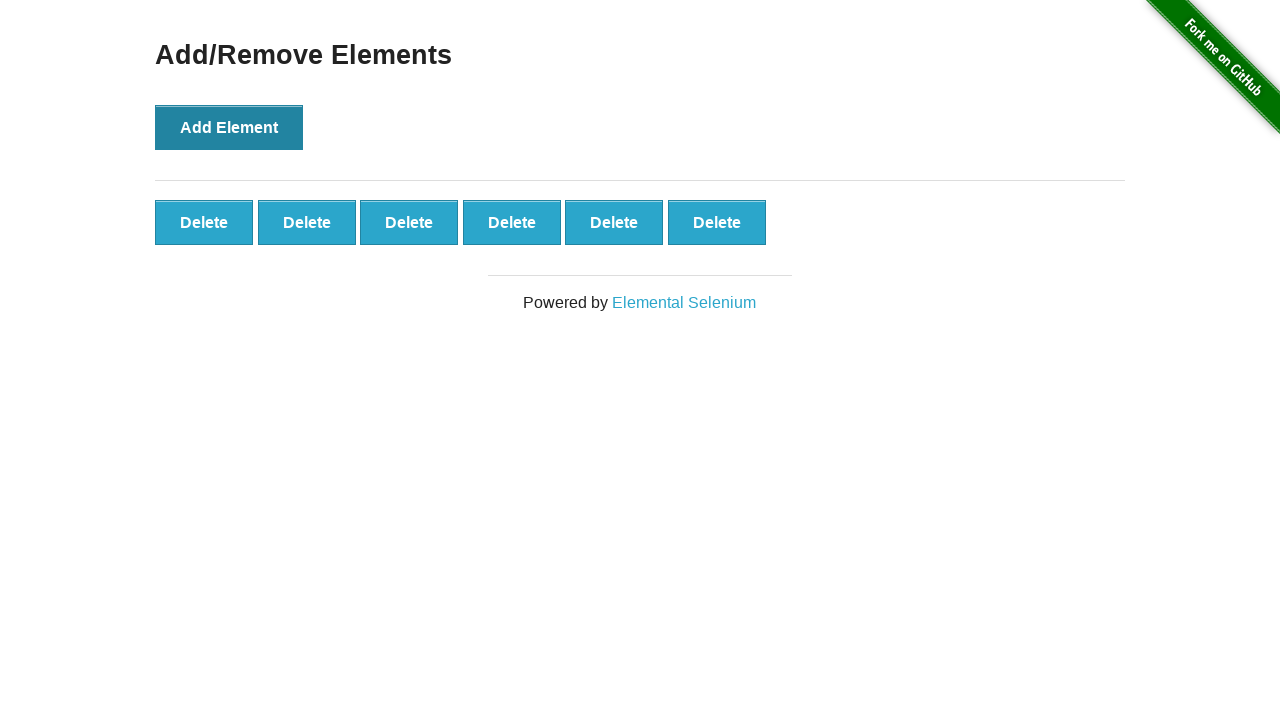

Clicked add element button (iteration 7/10) at (229, 127) on xpath=//button[@onclick='addElement()']
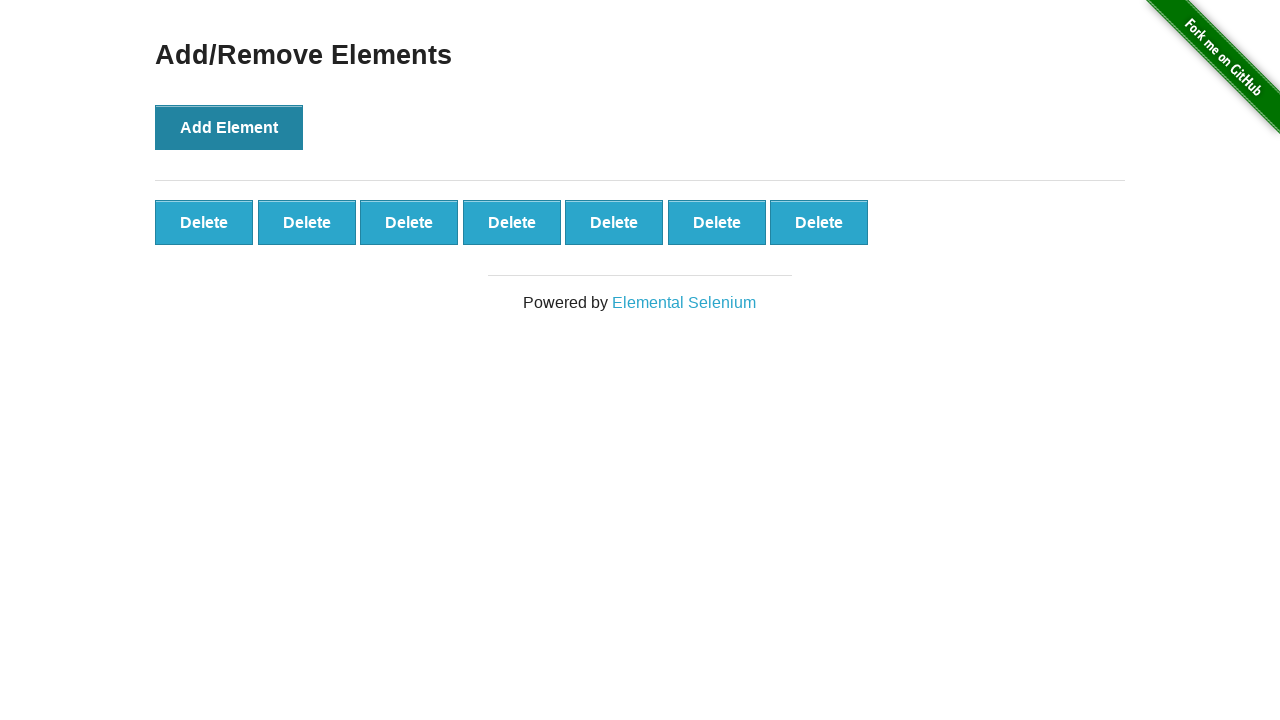

Clicked add element button (iteration 8/10) at (229, 127) on xpath=//button[@onclick='addElement()']
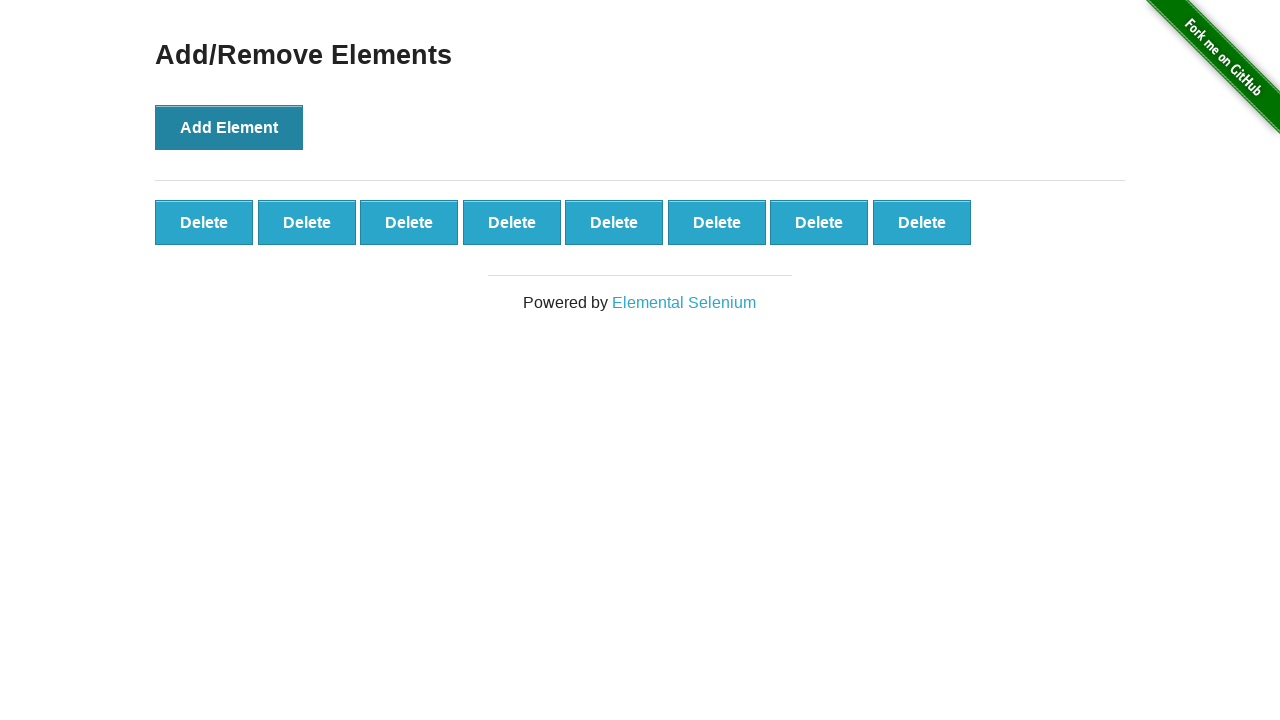

Clicked add element button (iteration 9/10) at (229, 127) on xpath=//button[@onclick='addElement()']
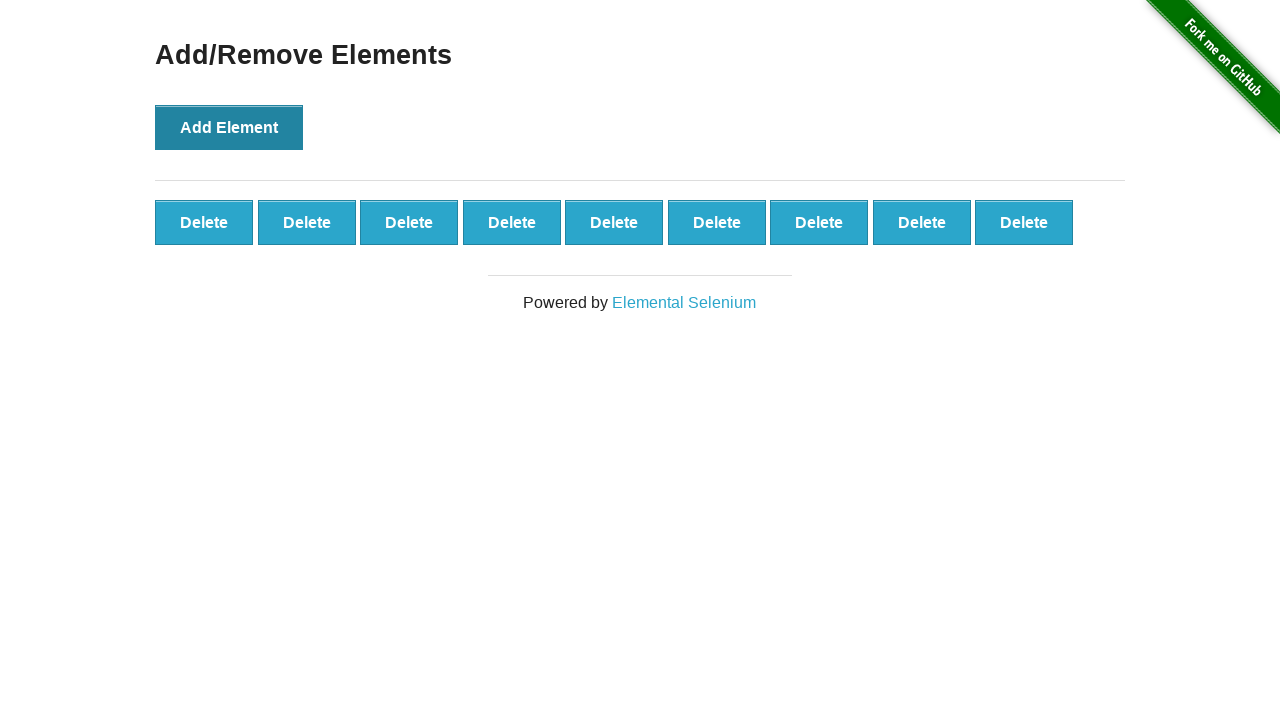

Clicked add element button (iteration 10/10) at (229, 127) on xpath=//button[@onclick='addElement()']
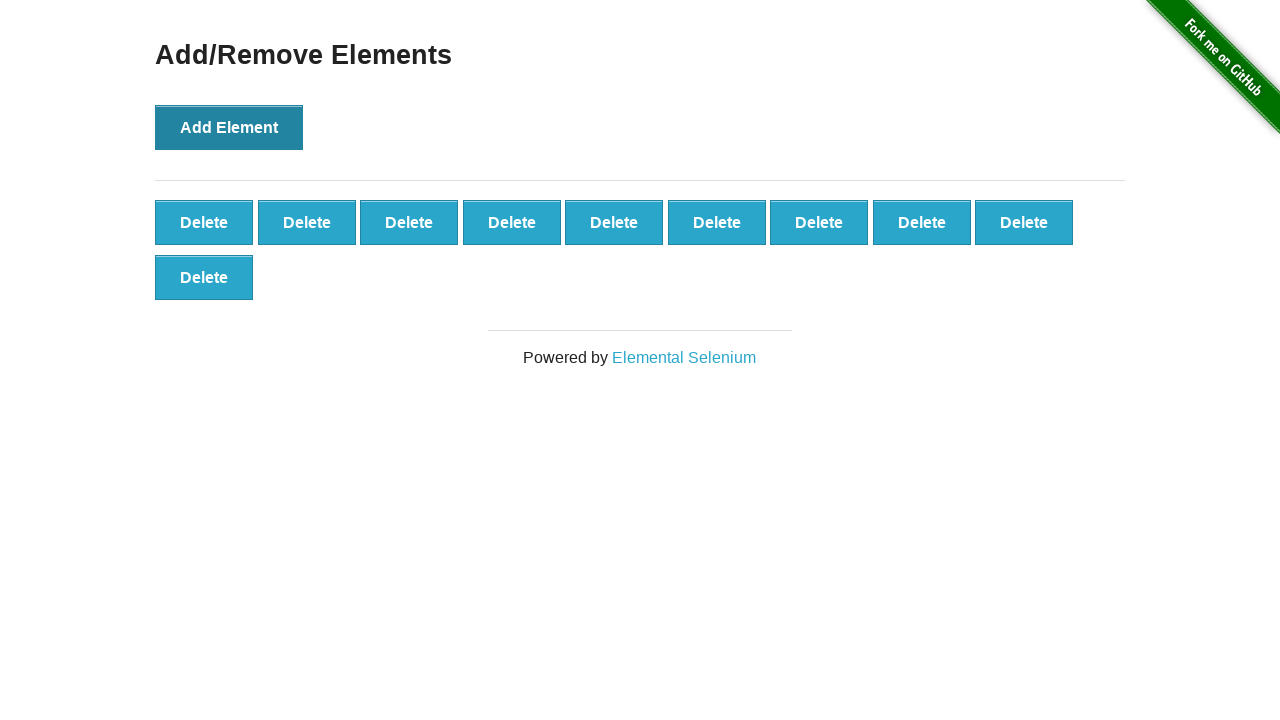

Verified 10 elements were added
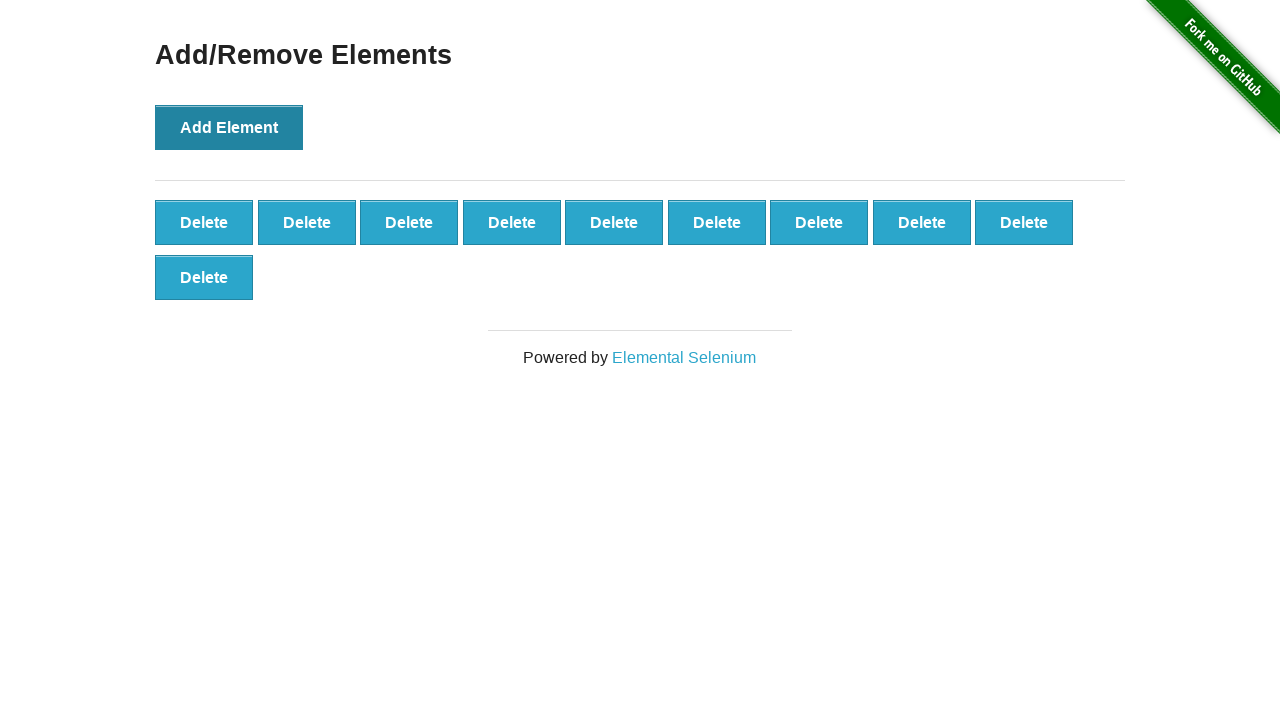

Clicked element to remove it (iteration 1/10) at (204, 222) on xpath=//div[@id='elements']/descendant::* >> nth=0
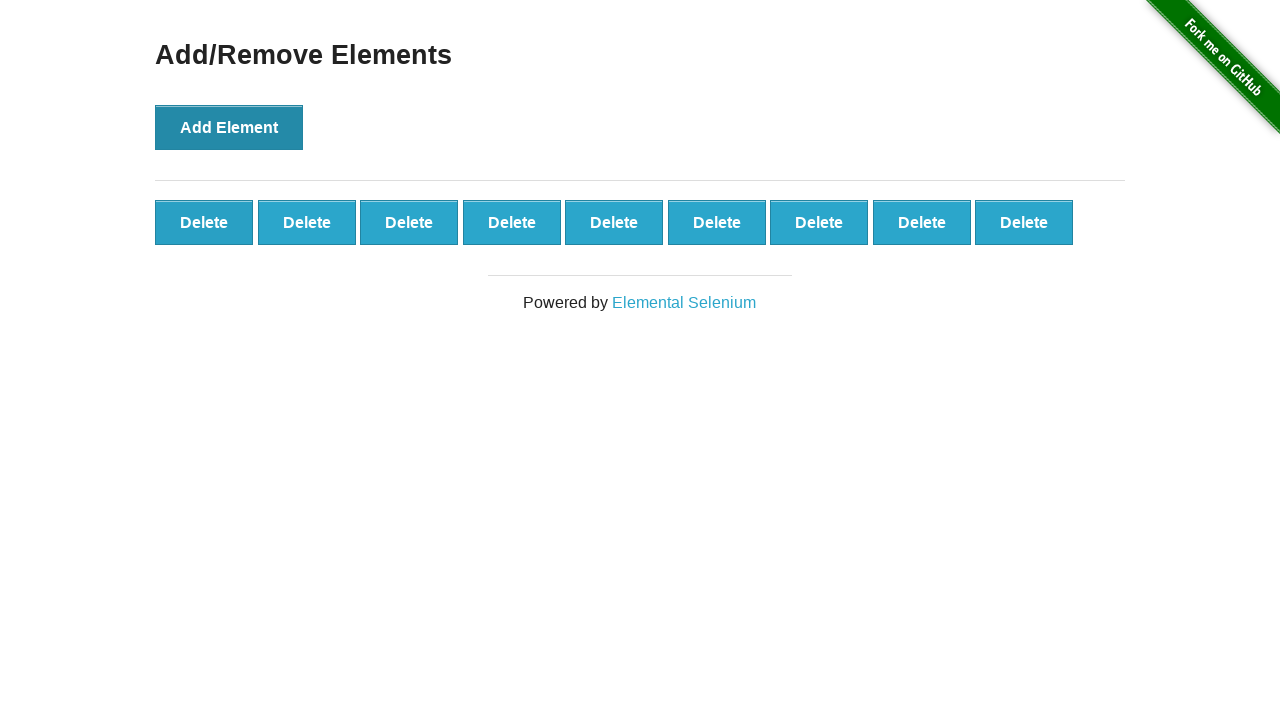

Clicked element to remove it (iteration 2/10) at (204, 222) on xpath=//div[@id='elements']/descendant::* >> nth=0
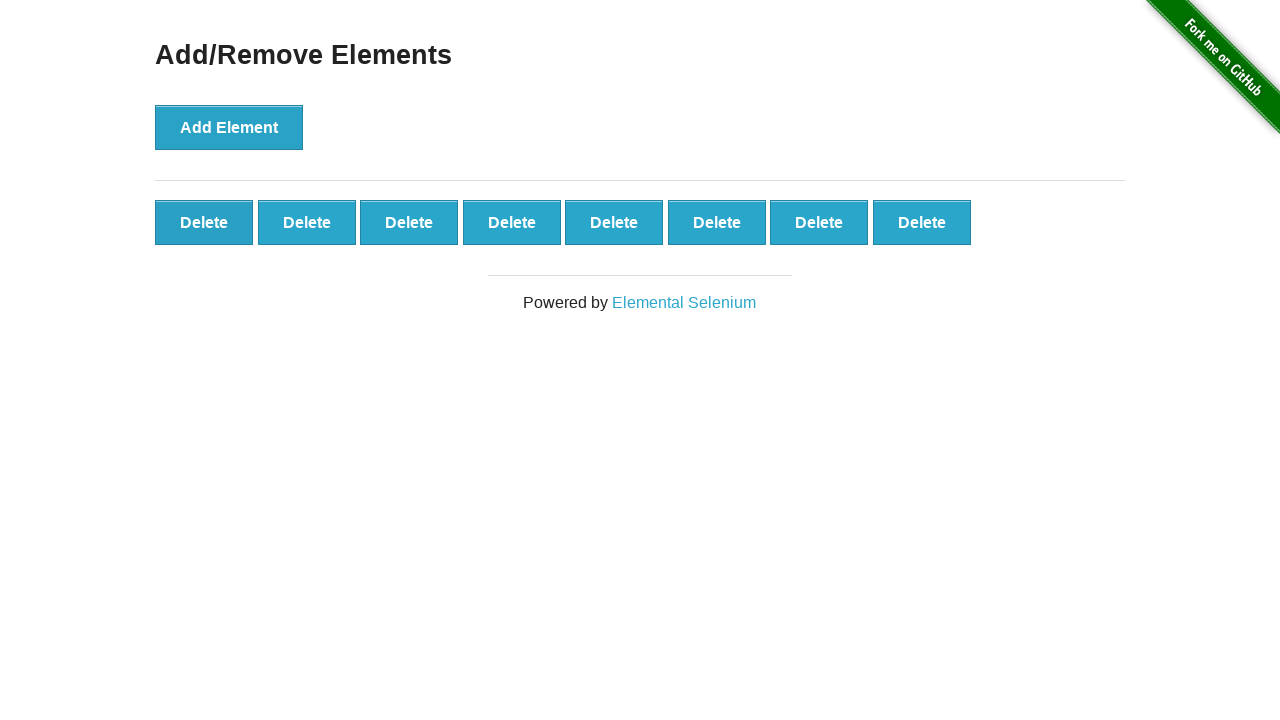

Clicked element to remove it (iteration 3/10) at (204, 222) on xpath=//div[@id='elements']/descendant::* >> nth=0
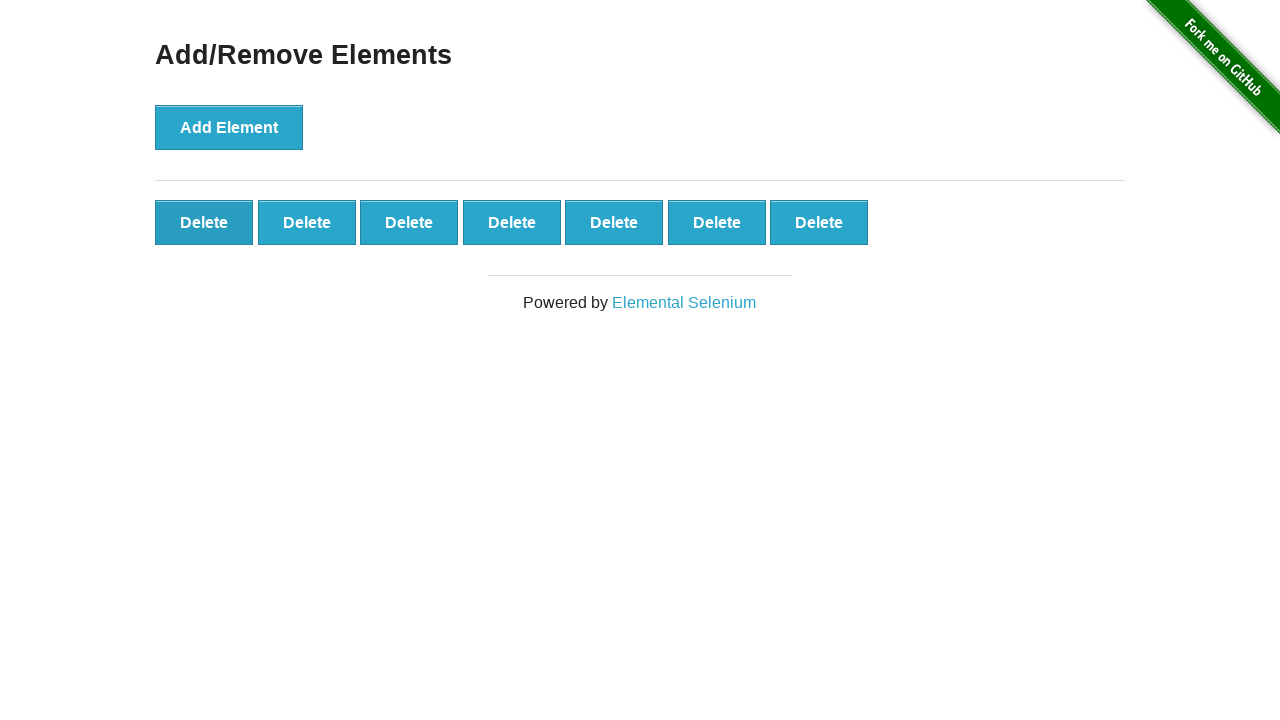

Clicked element to remove it (iteration 4/10) at (204, 222) on xpath=//div[@id='elements']/descendant::* >> nth=0
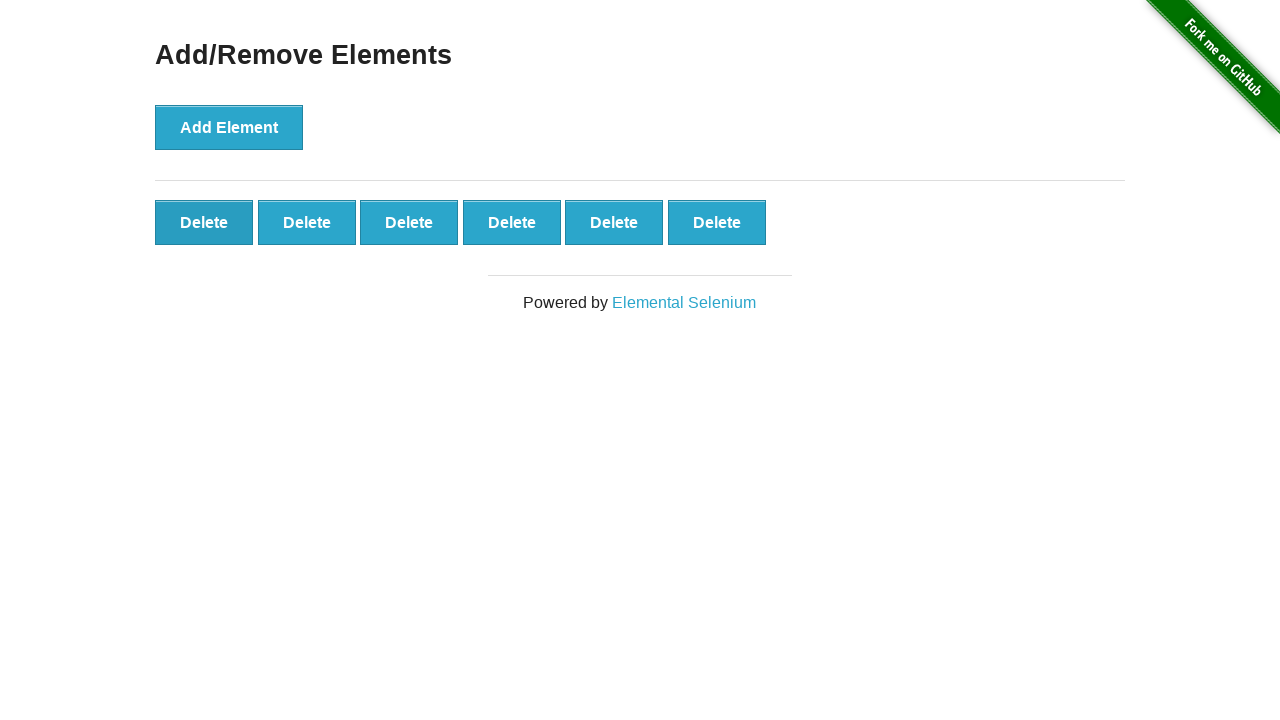

Clicked element to remove it (iteration 5/10) at (204, 222) on xpath=//div[@id='elements']/descendant::* >> nth=0
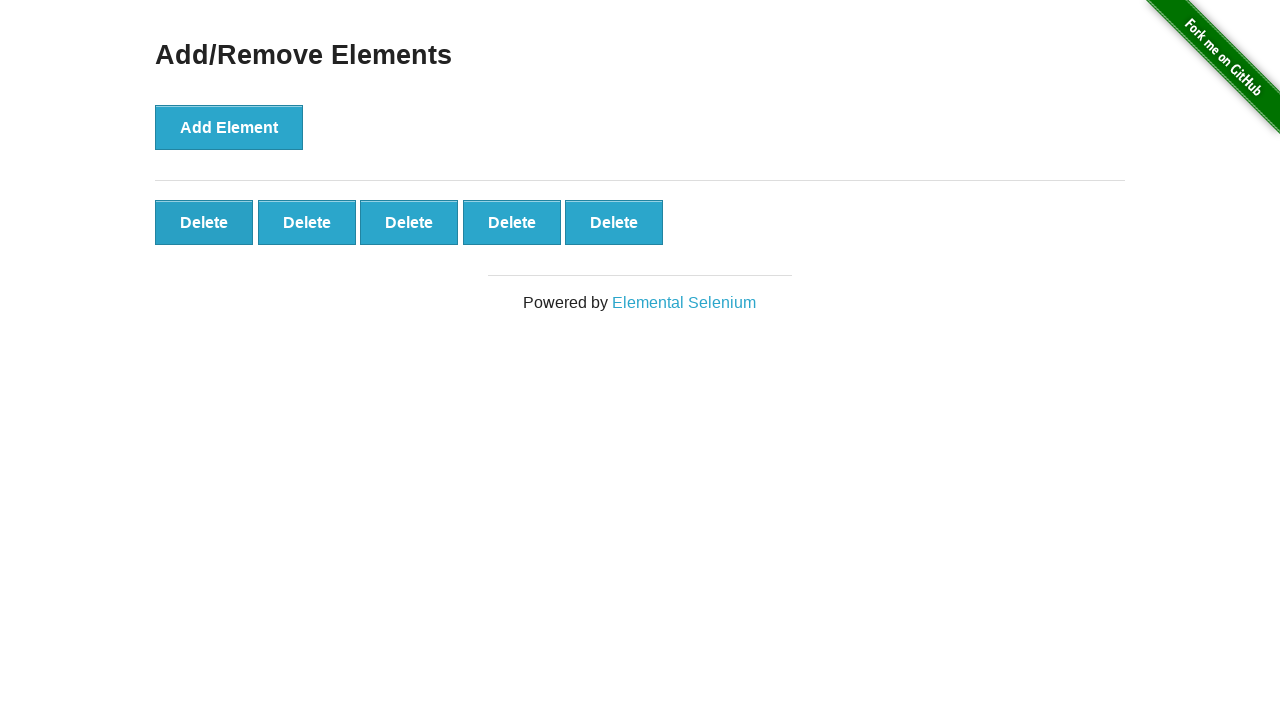

Clicked element to remove it (iteration 6/10) at (204, 222) on xpath=//div[@id='elements']/descendant::* >> nth=0
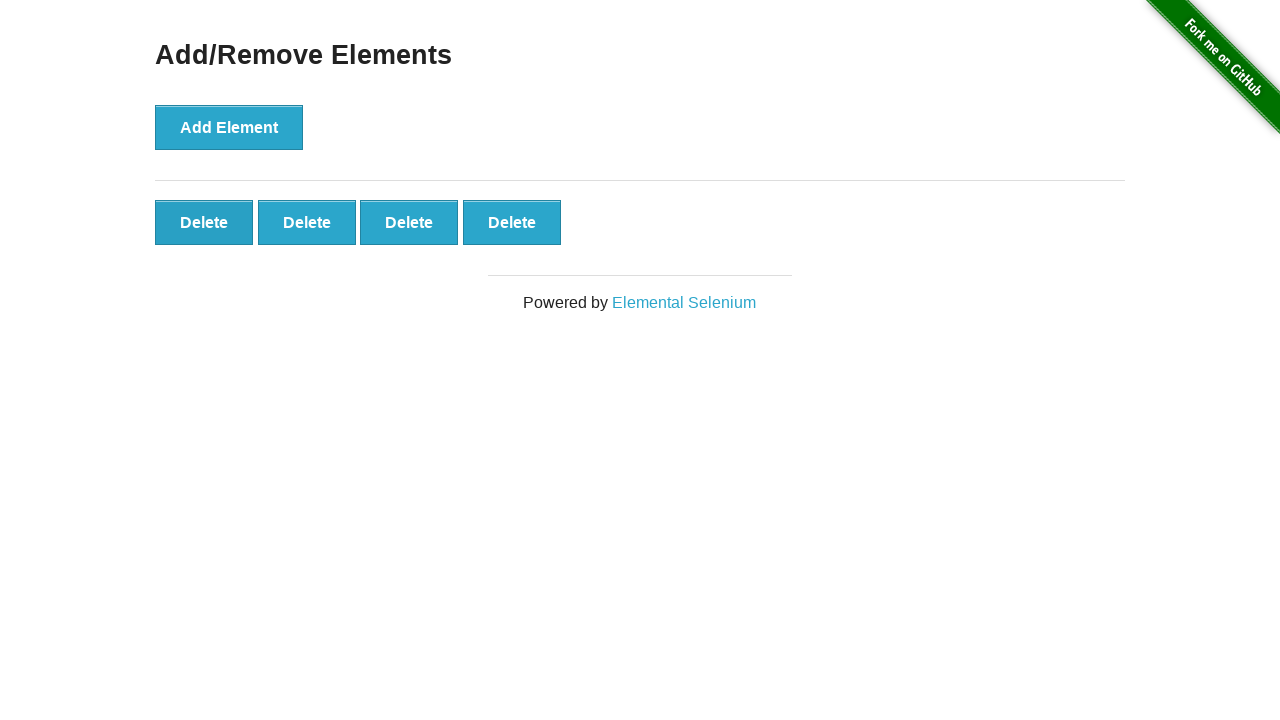

Clicked element to remove it (iteration 7/10) at (204, 222) on xpath=//div[@id='elements']/descendant::* >> nth=0
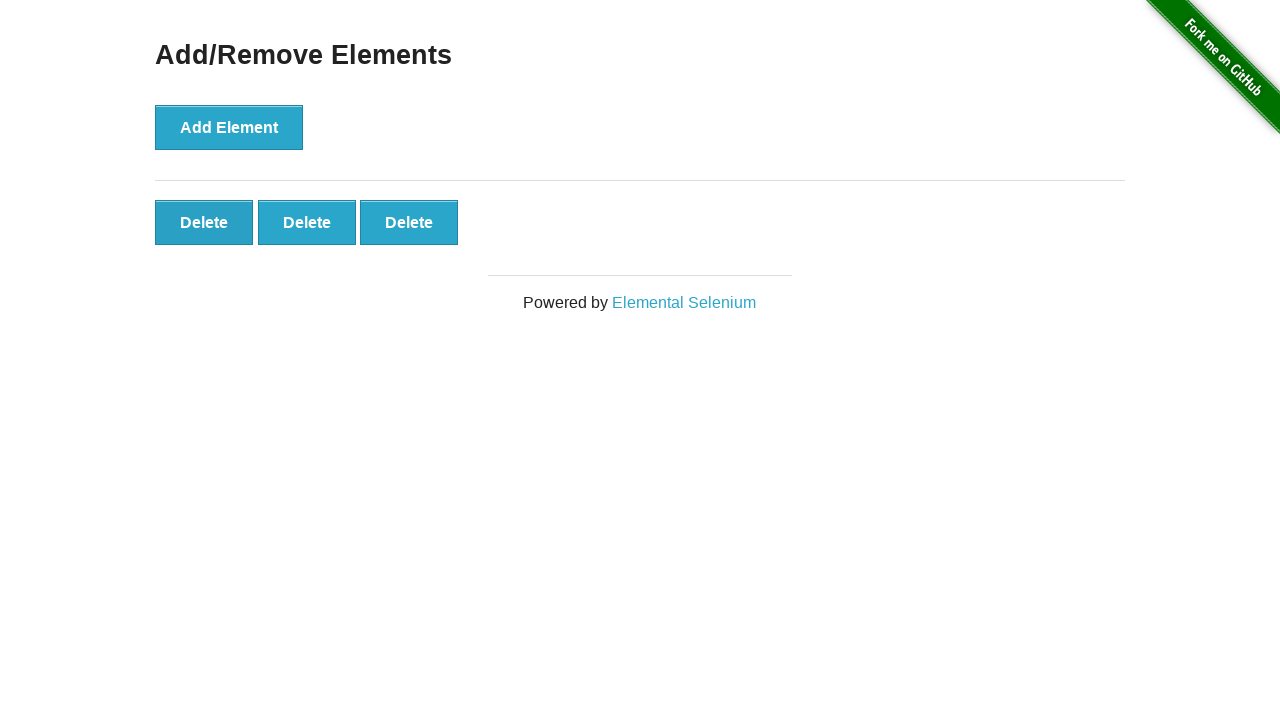

Clicked element to remove it (iteration 8/10) at (204, 222) on xpath=//div[@id='elements']/descendant::* >> nth=0
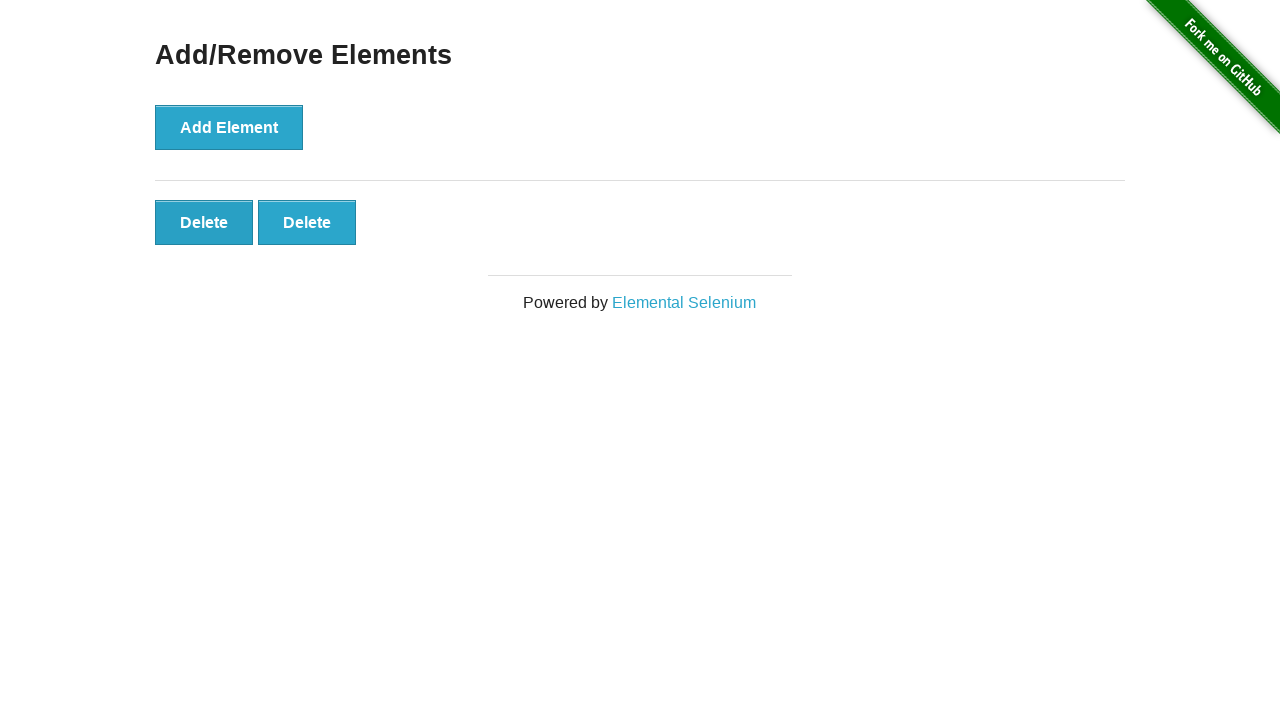

Clicked element to remove it (iteration 9/10) at (204, 222) on xpath=//div[@id='elements']/descendant::* >> nth=0
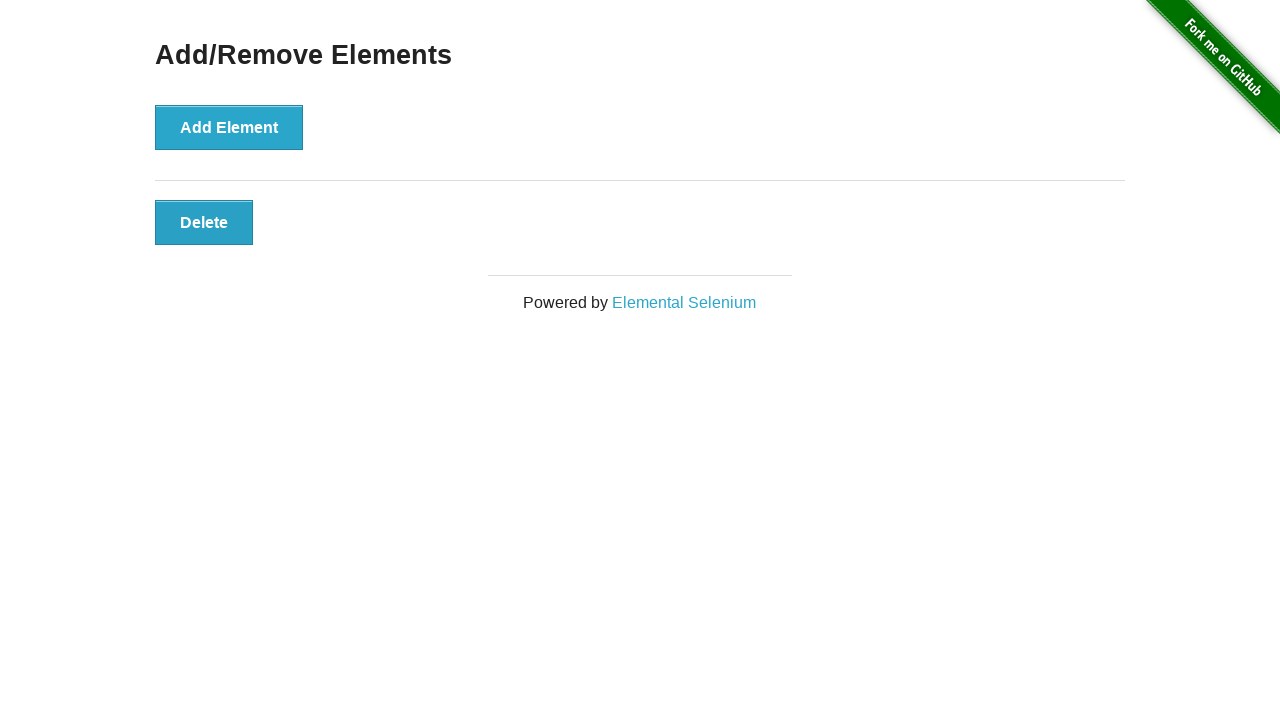

Clicked element to remove it (iteration 10/10) at (204, 222) on xpath=//div[@id='elements']/descendant::* >> nth=0
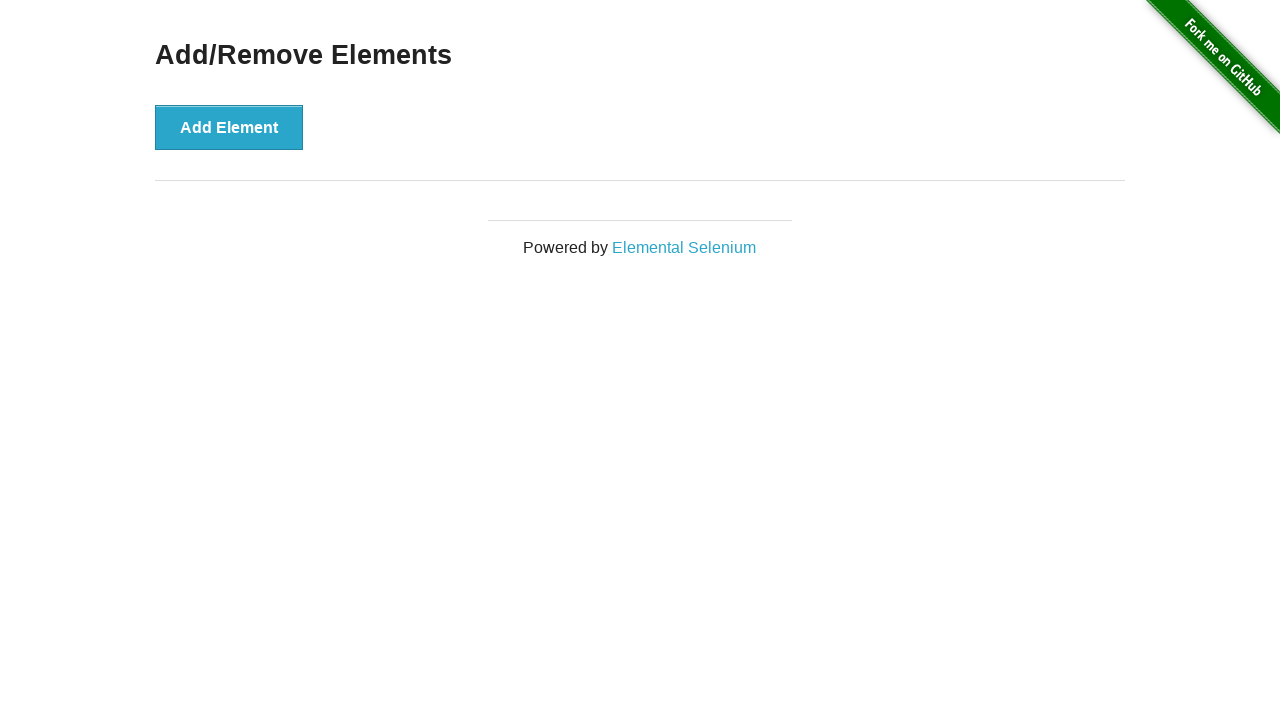

Verified all elements were removed
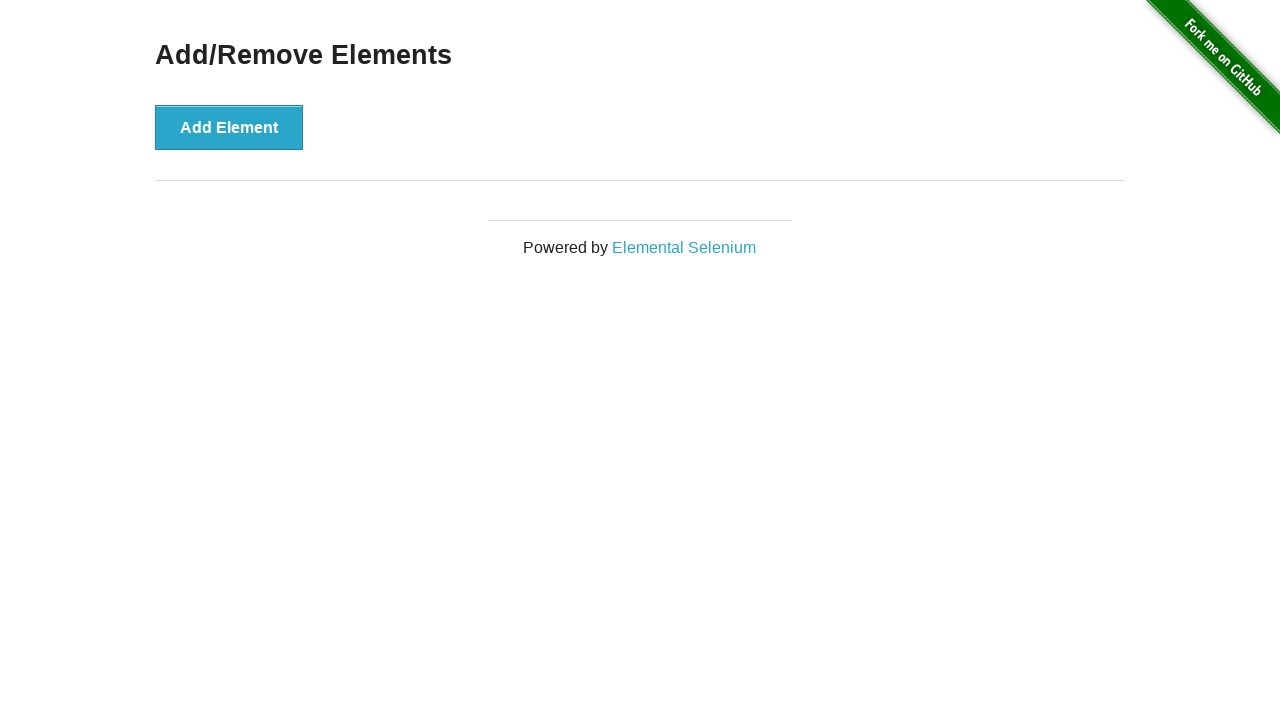

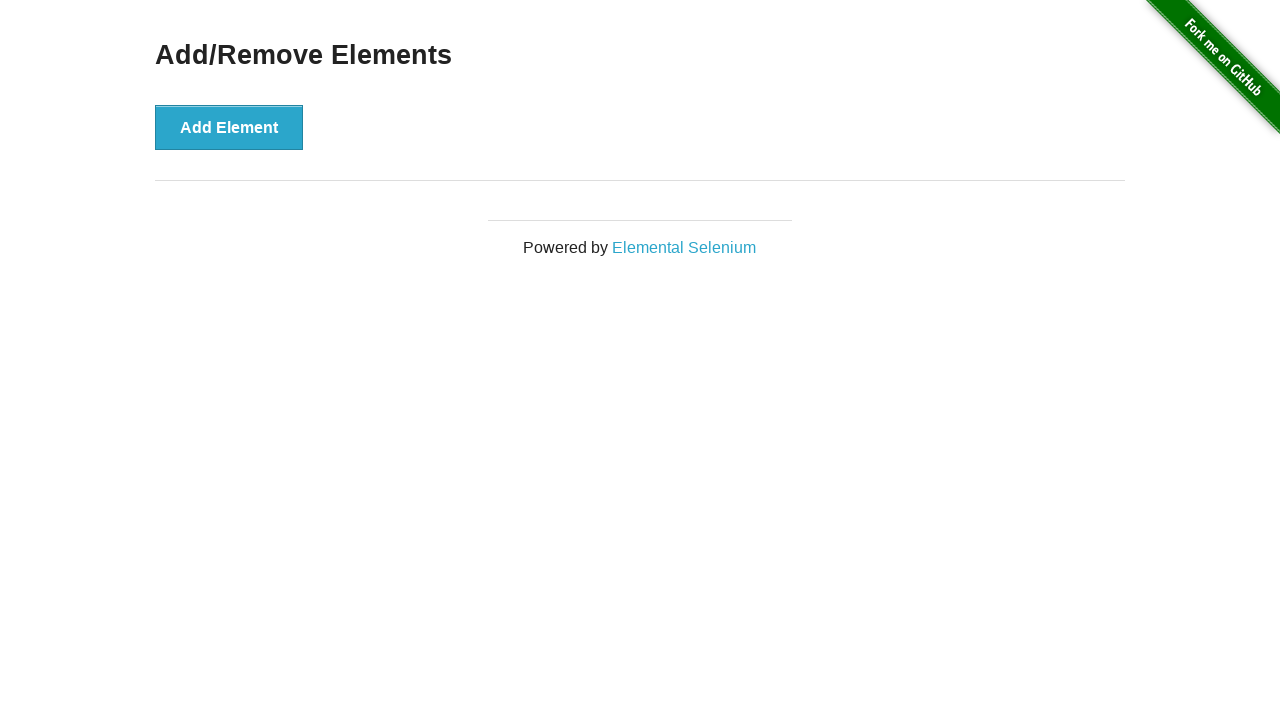